Tests navigation to the Team submenu page and verifies team member images are displayed

Starting URL: https://www.99-bottles-of-beer.net/

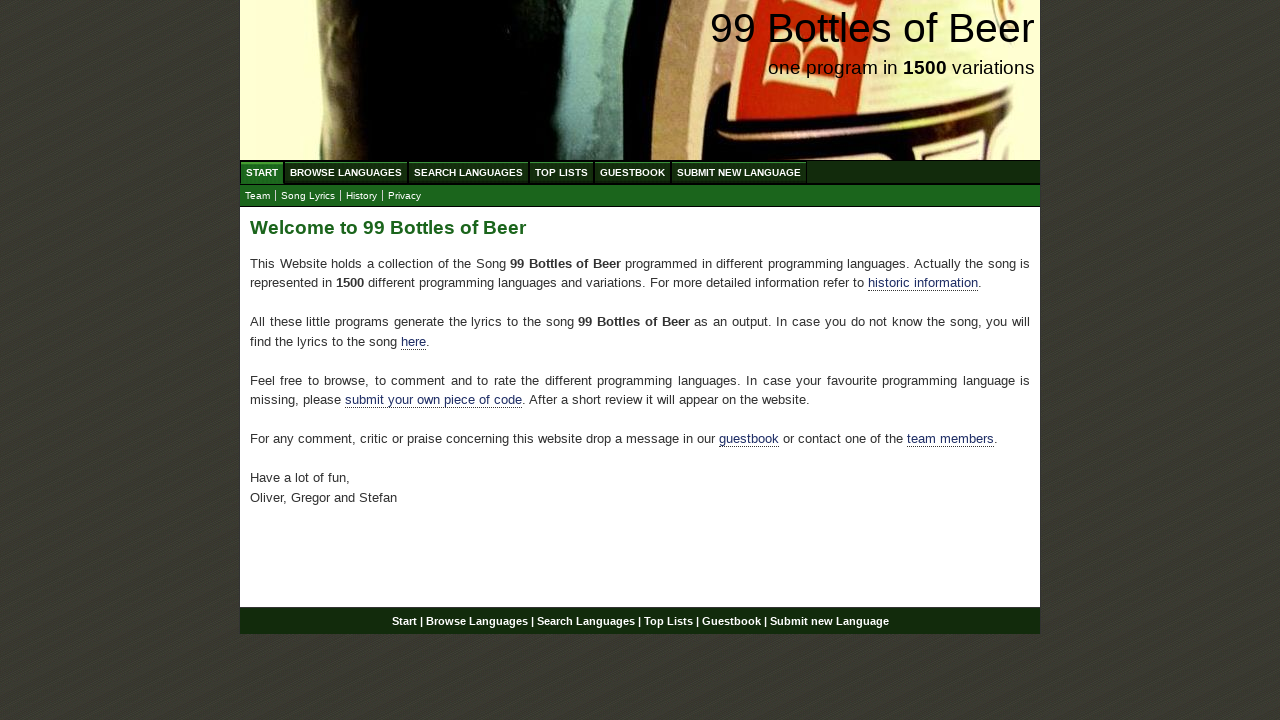

Clicked on Team submenu link at (258, 196) on xpath=//ul[@id='submenu']/li/a[@href='team.html']
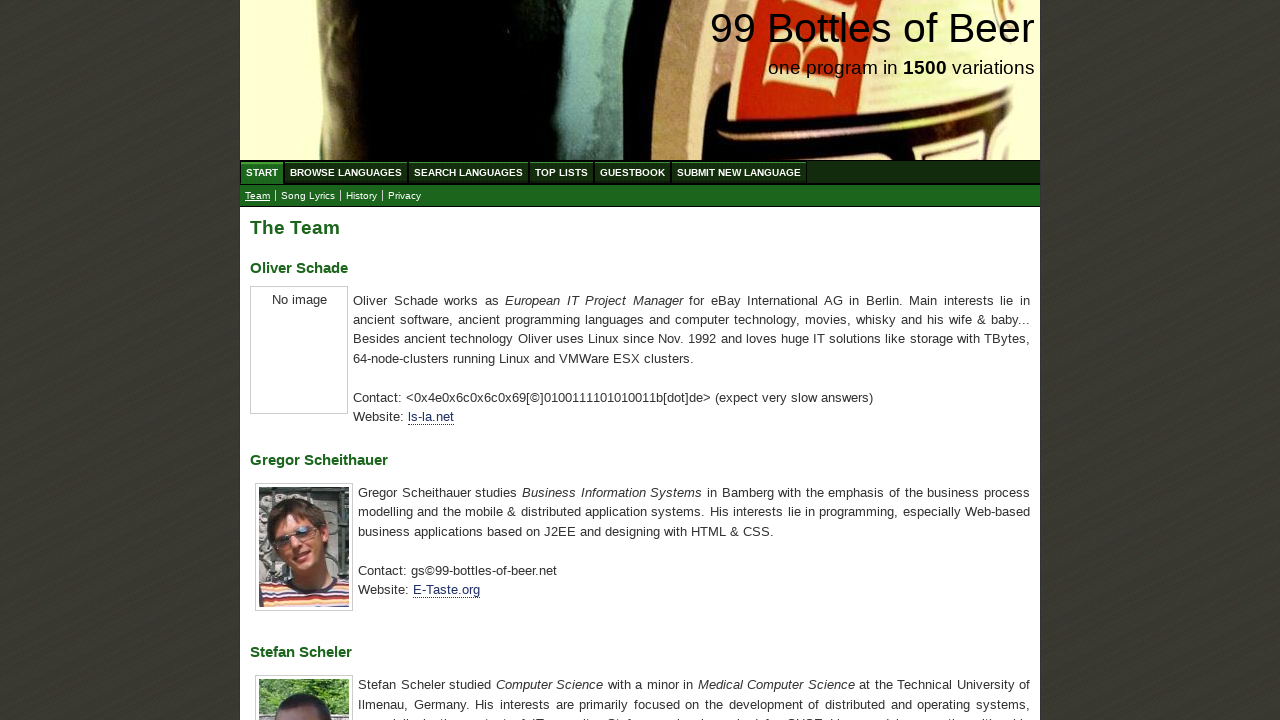

Waited for Gregor Scheithauer's image to be displayed
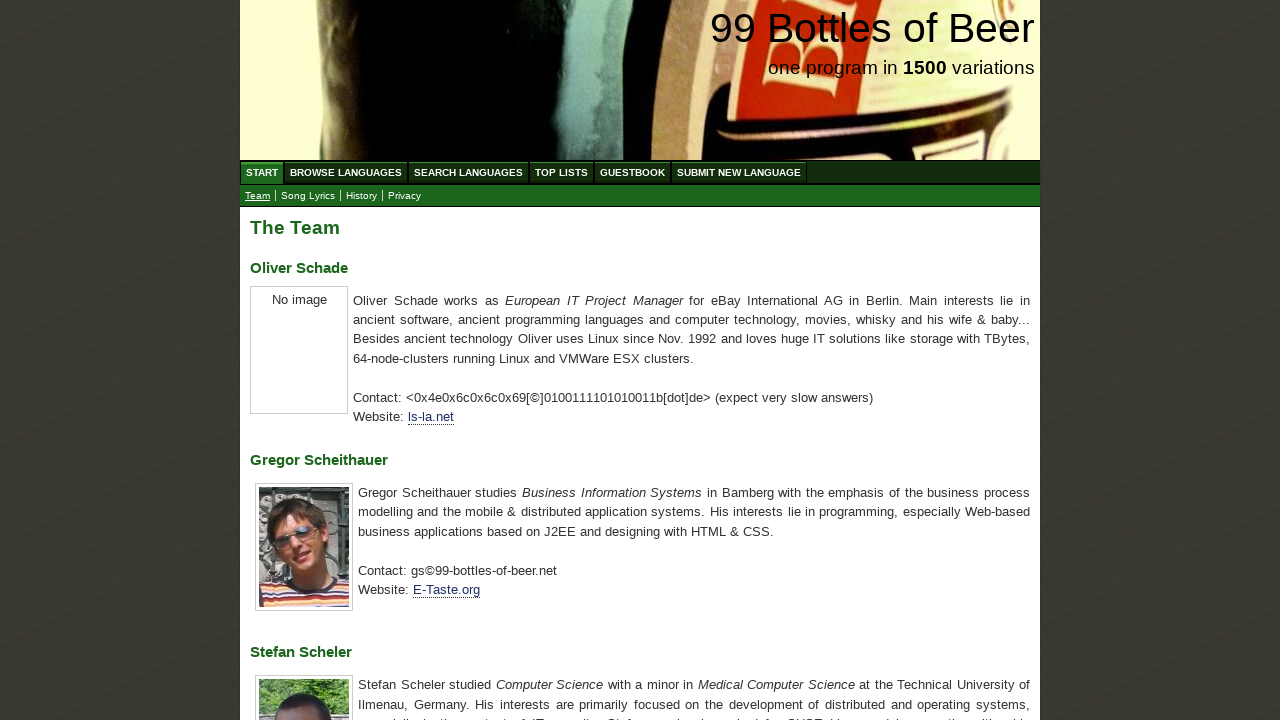

Waited for Stefan Scheler's image to be displayed
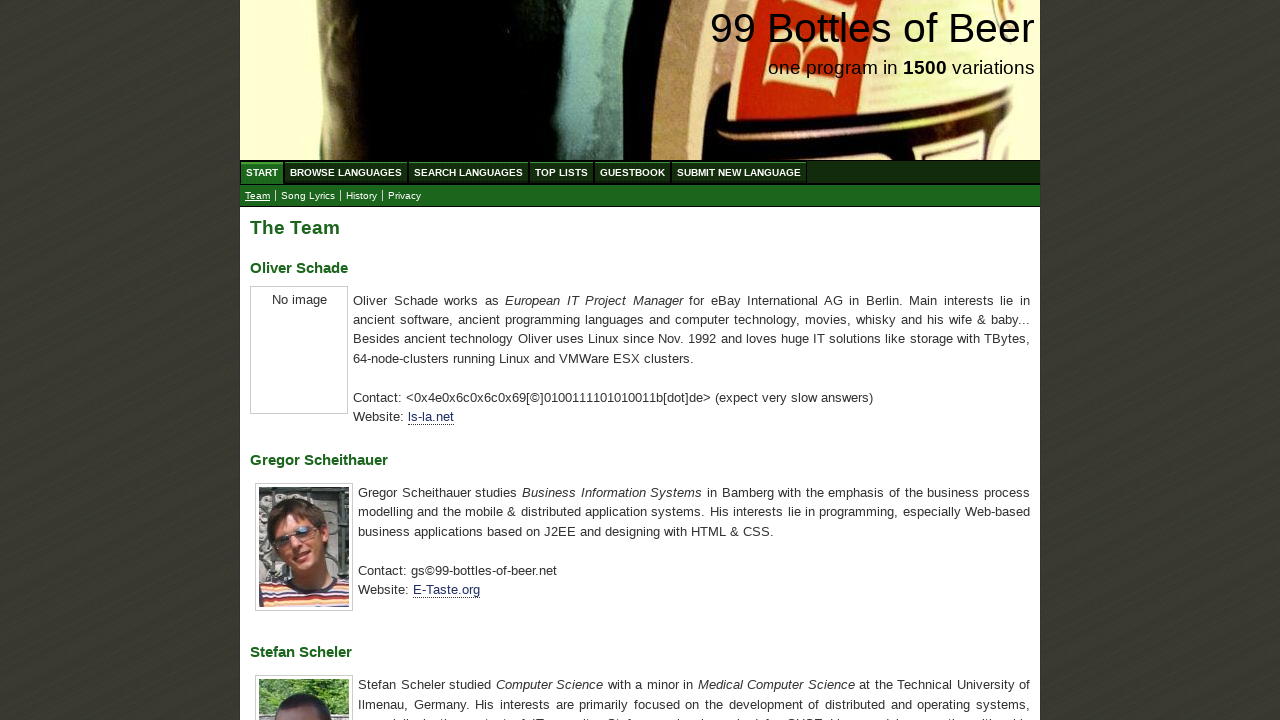

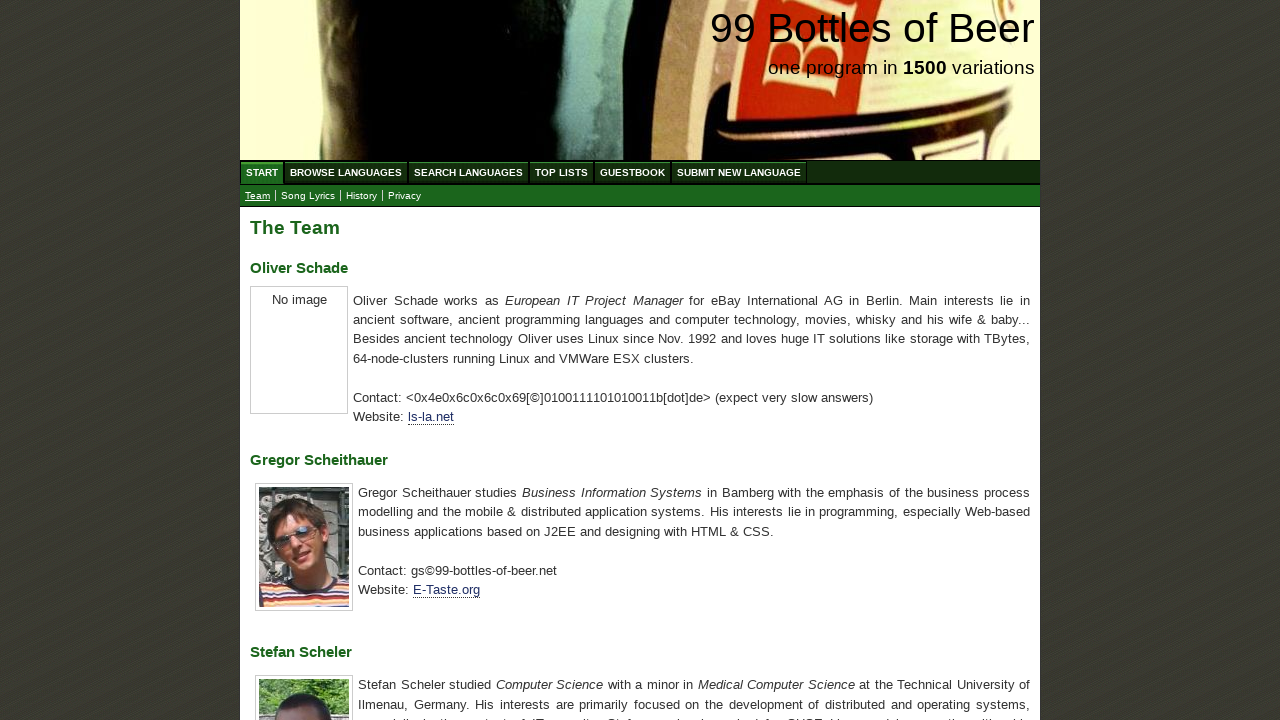